Tests table sorting functionality by clicking on the "Due" column header to sort in ascending order and verifying the values are correctly ordered

Starting URL: http://the-internet.herokuapp.com/tables

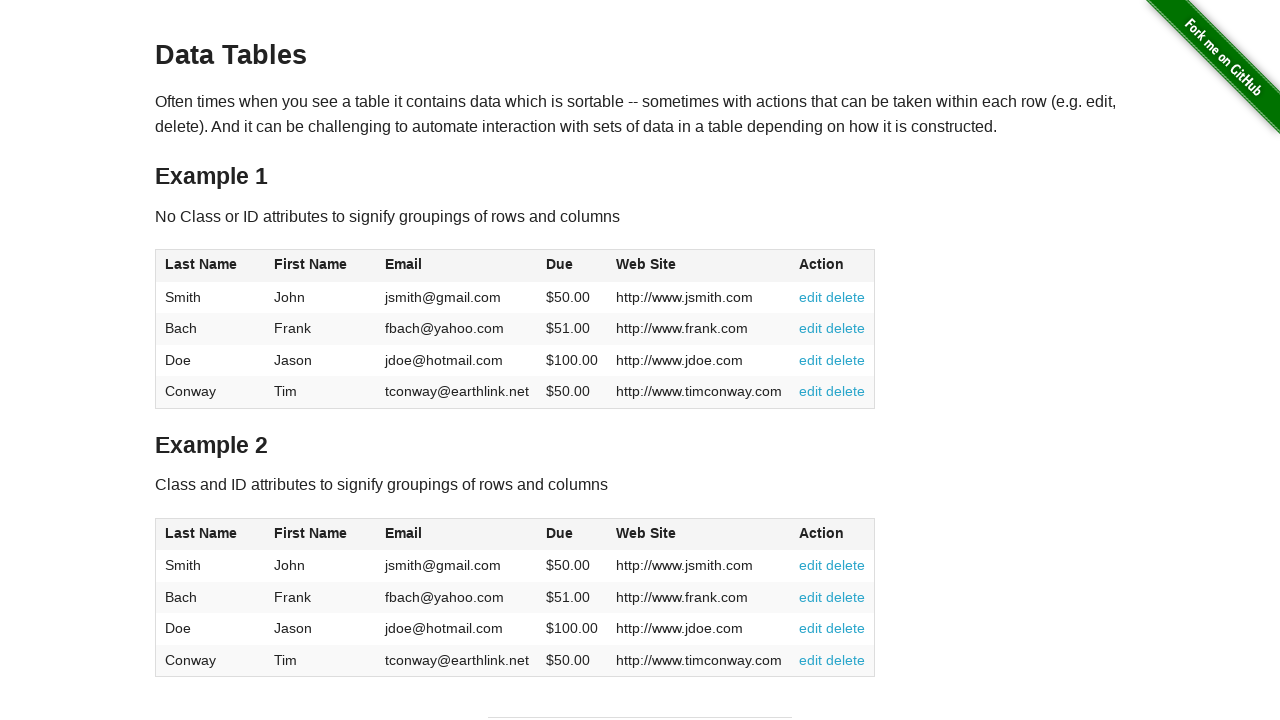

Clicked on the 'Due' column header (4th column) to sort in ascending order at (572, 266) on #table1 thead tr th:nth-of-type(4)
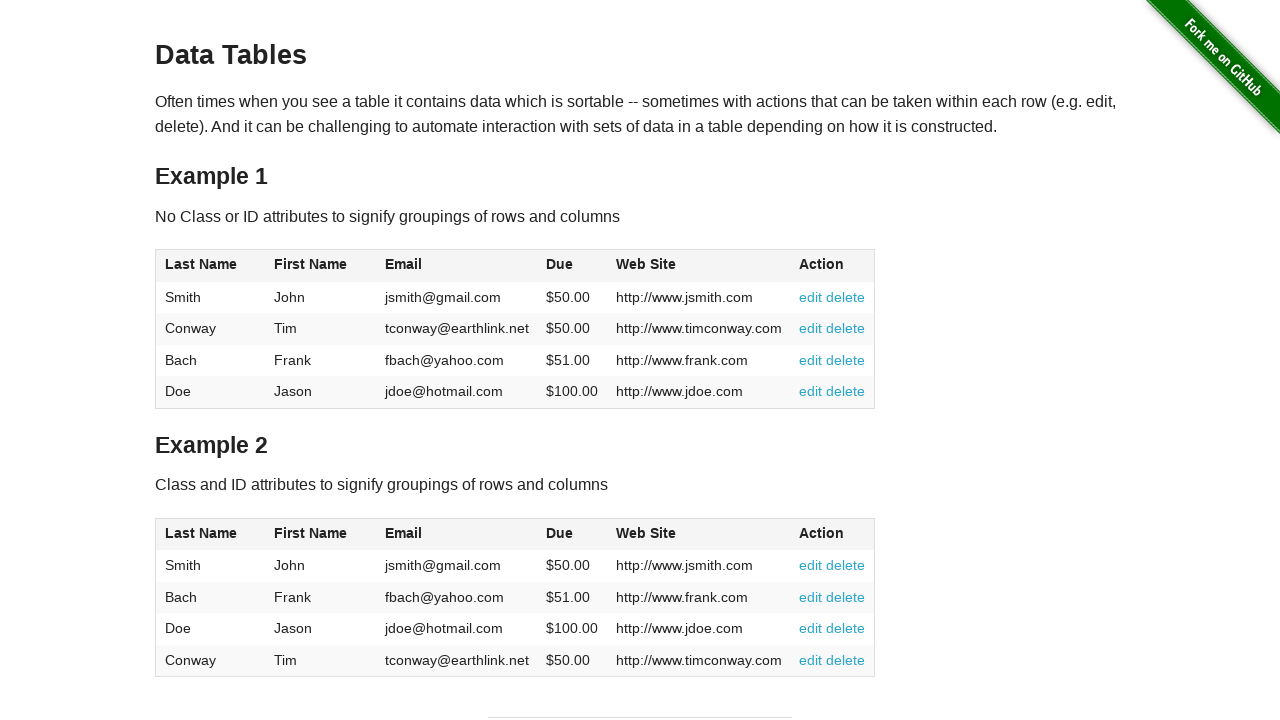

Waited 500ms for table to complete sorting
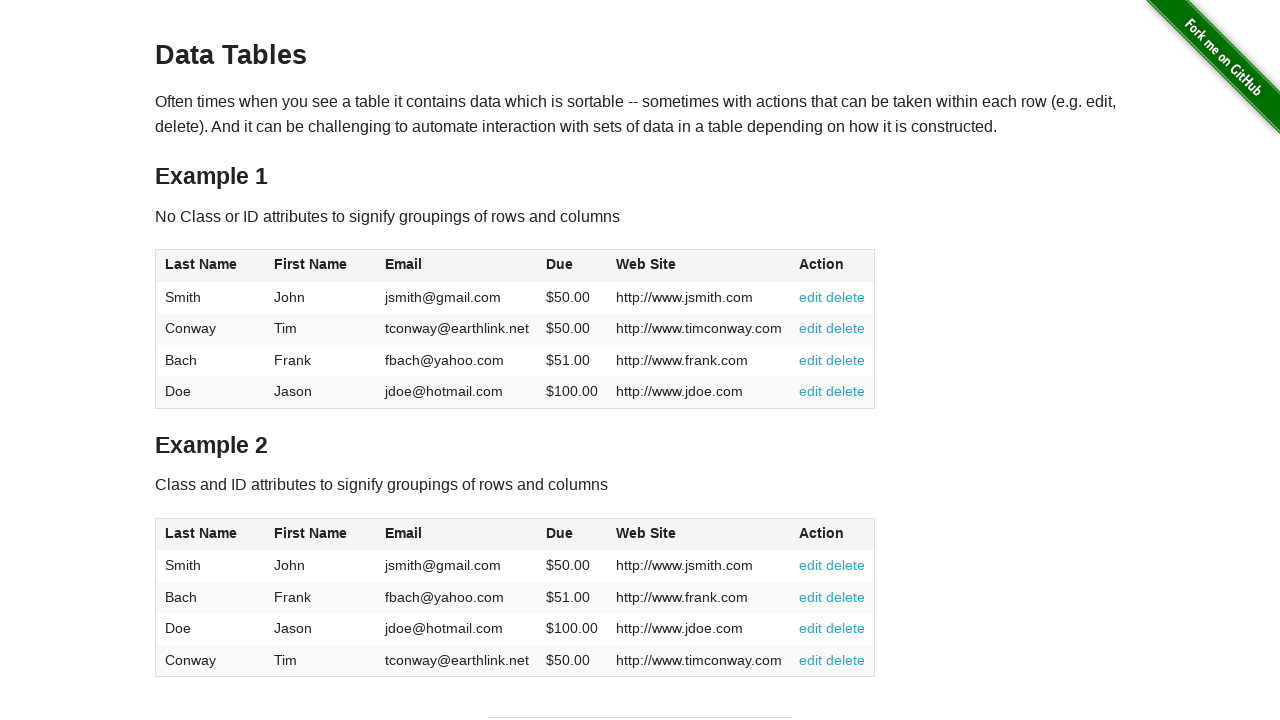

Retrieved all due values from the 4th column of the table
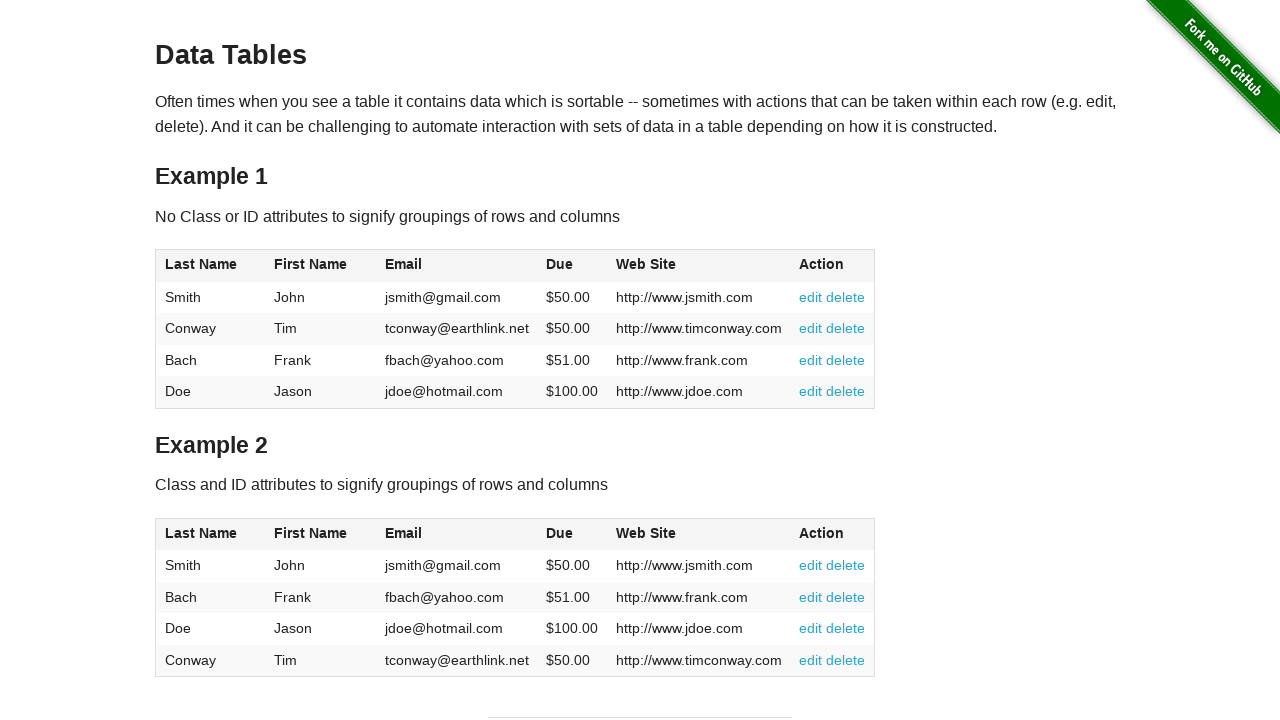

Converted due values from strings to floats (removed $ symbols)
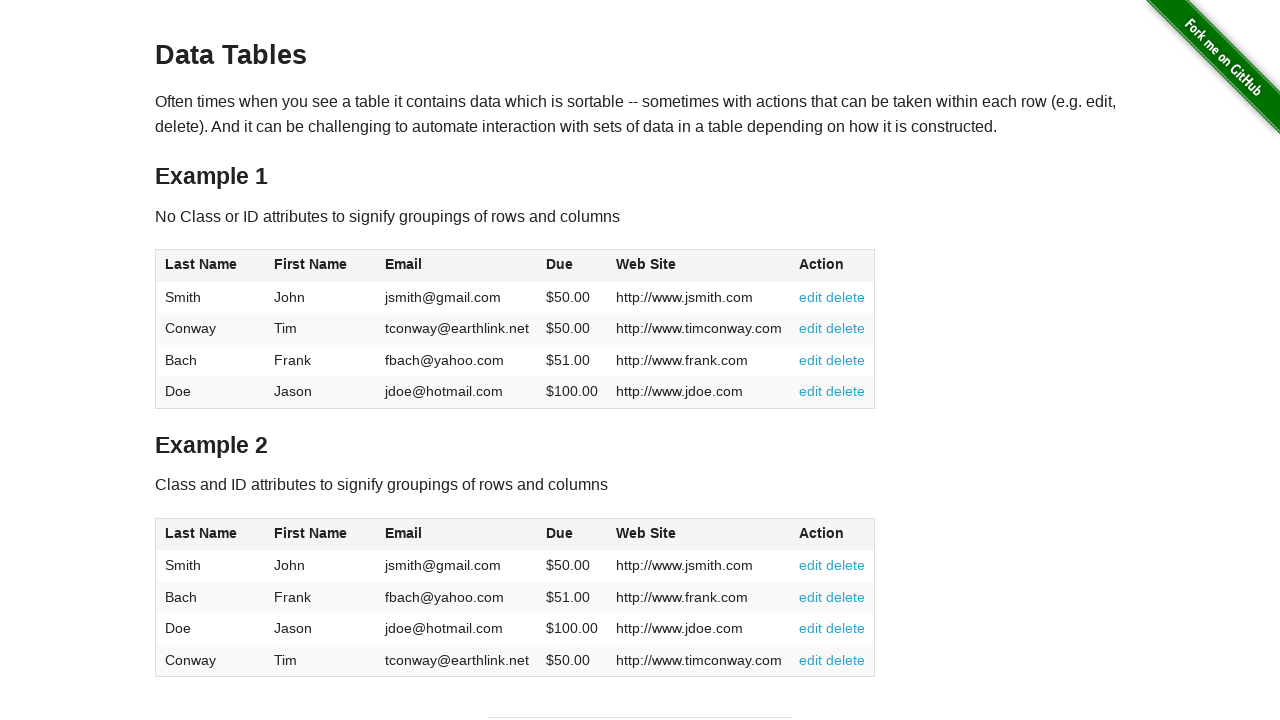

Verified all 4 due values are correctly sorted in ascending order
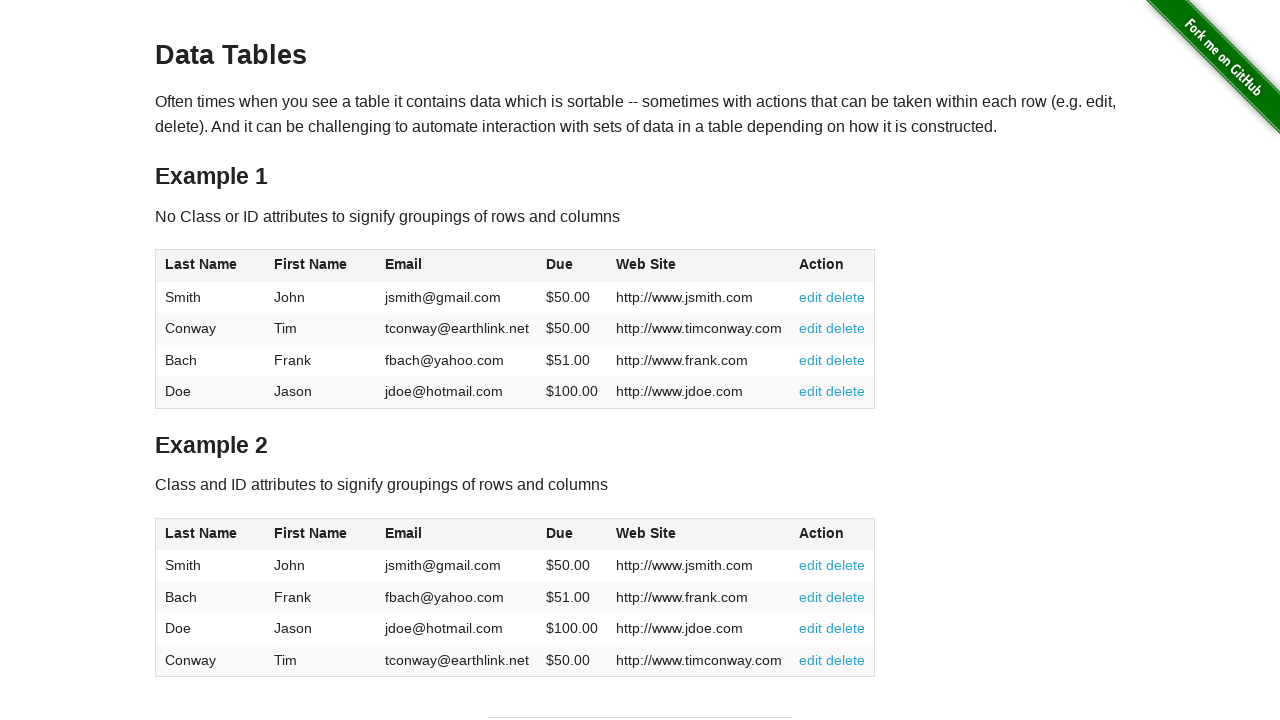

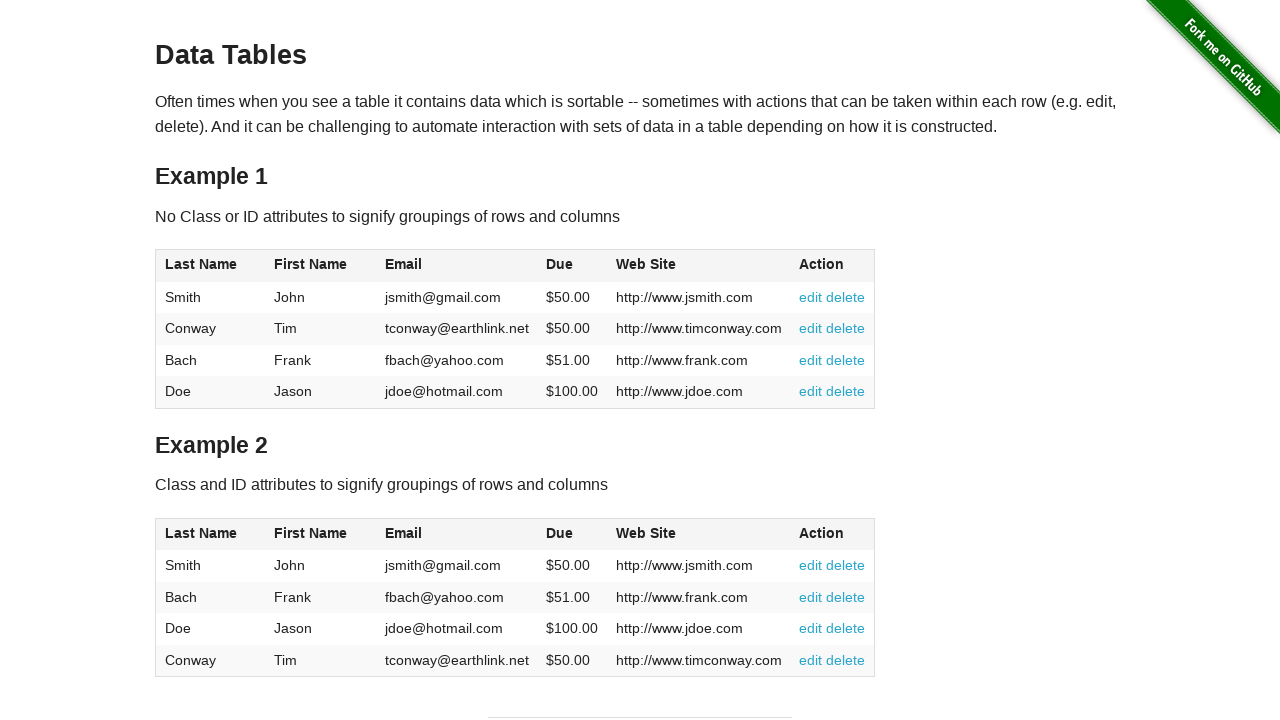